Tests checkbox functionality by clicking on BMW and Benz checkboxes and verifying the BMW checkbox is selected

Starting URL: https://www.letskodeit.com/practice

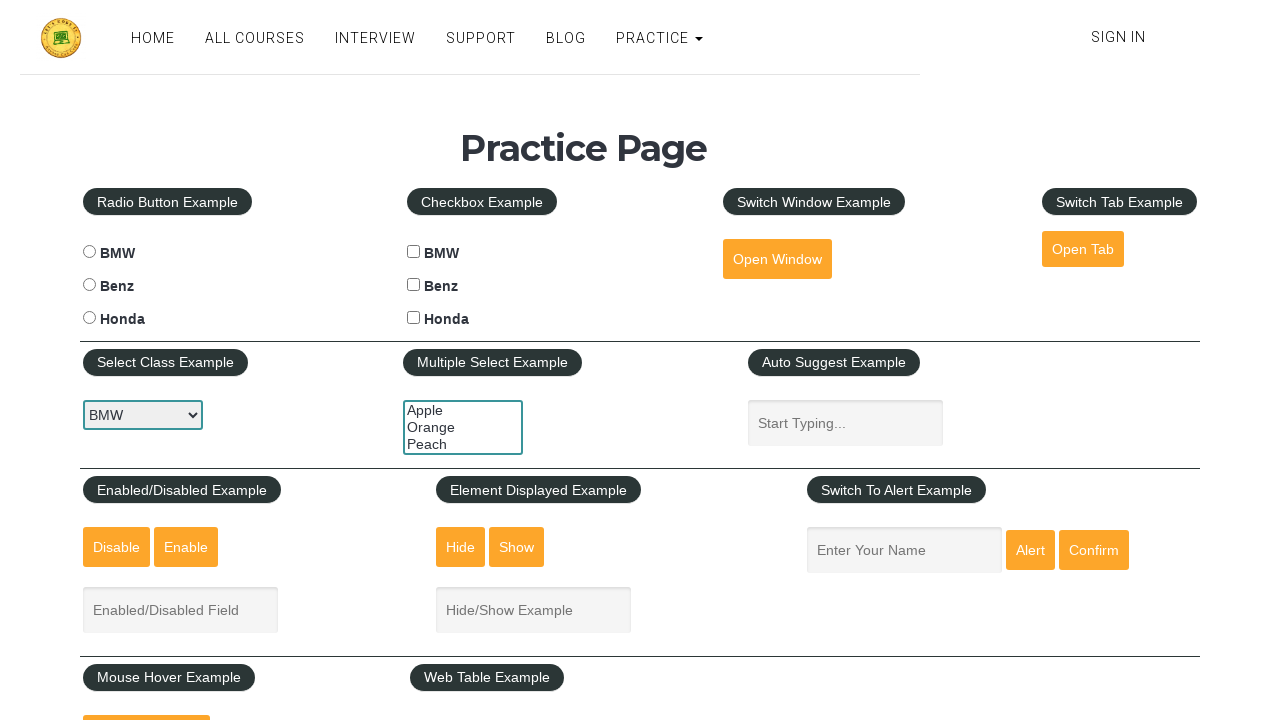

Clicked on BMW checkbox at (414, 252) on #bmwcheck
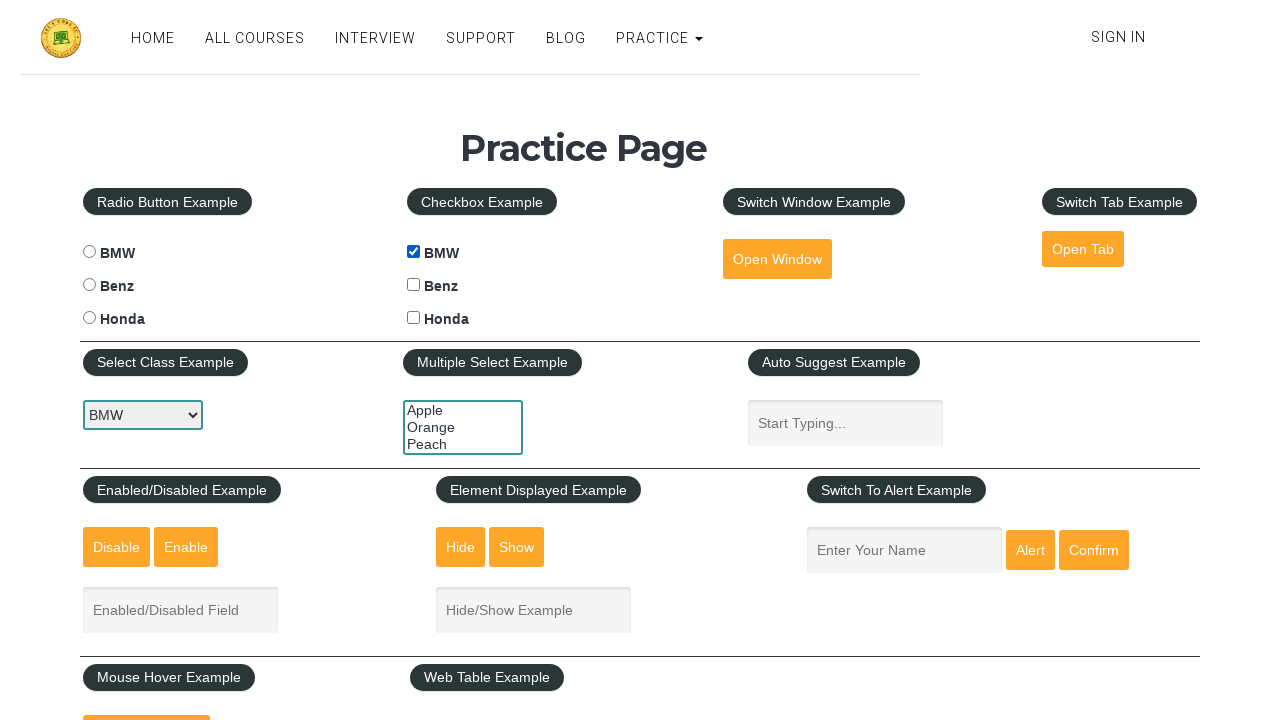

Verified BMW checkbox is selected
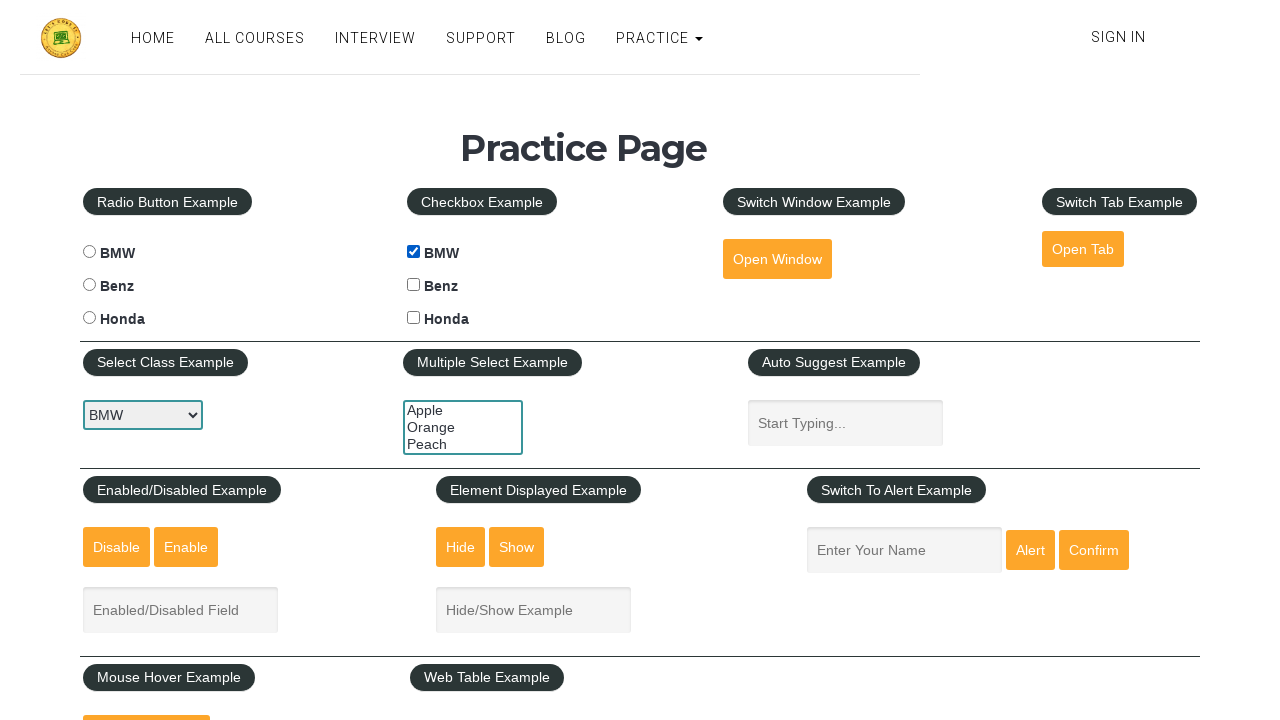

Clicked on Benz checkbox at (414, 285) on #benzcheck
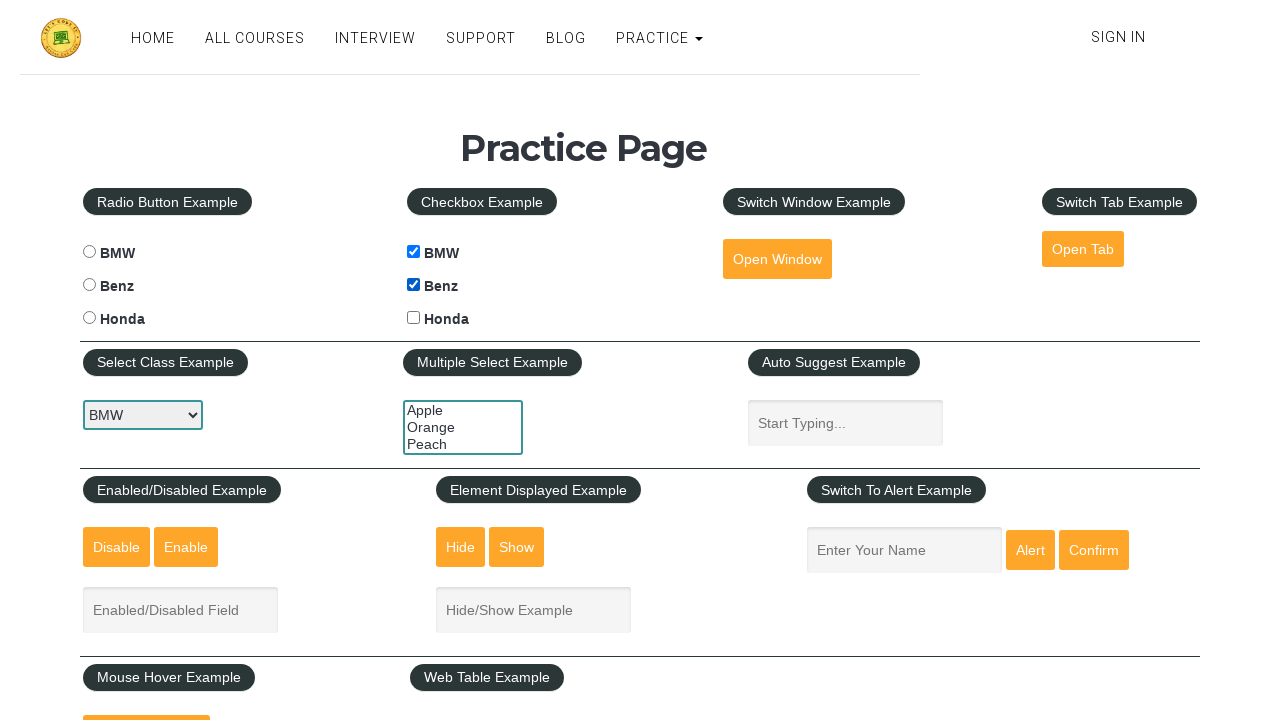

Verified Benz checkbox is selected
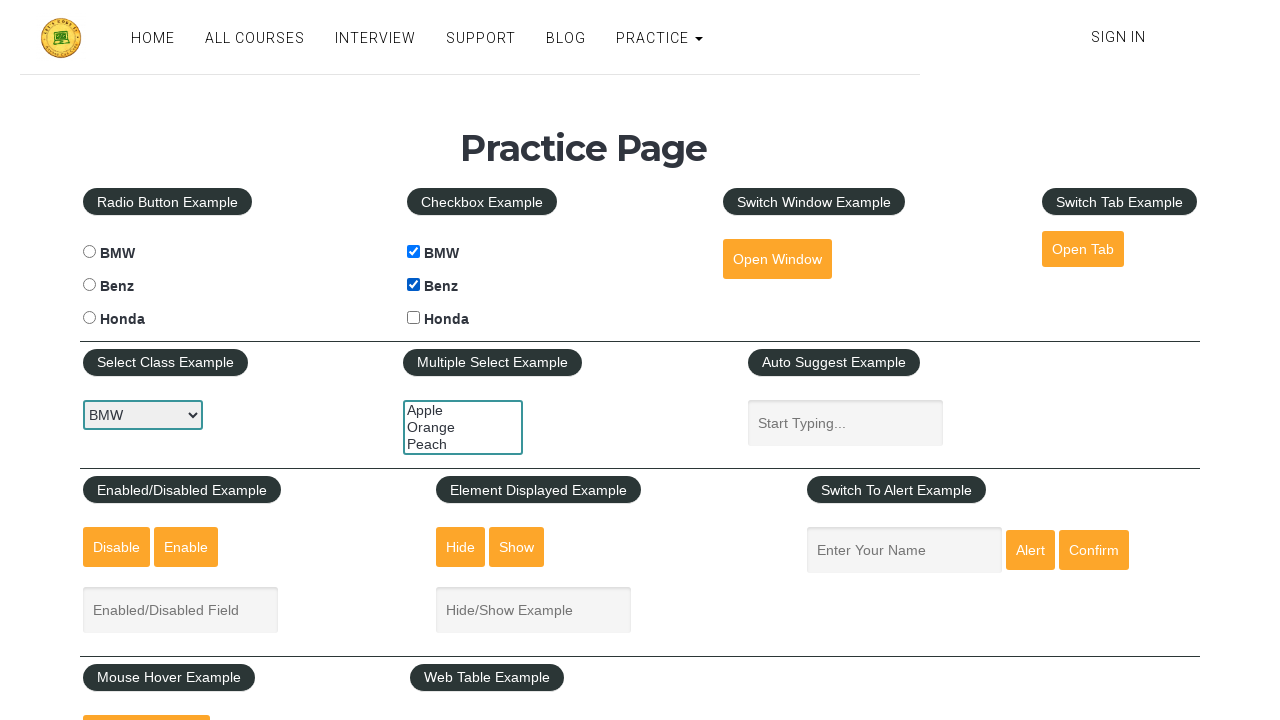

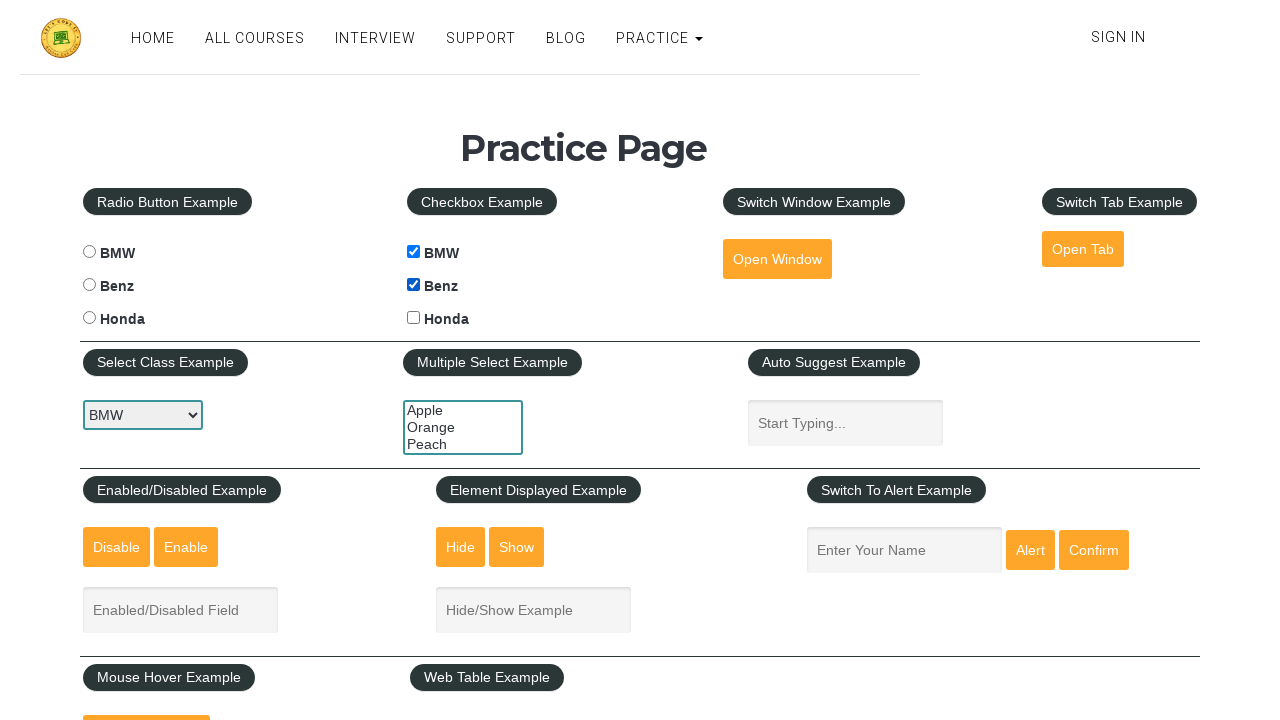